Tests registration form by filling in first name, last name, and email fields, then submitting and verifying successful registration message.

Starting URL: http://suninjuly.github.io/registration1.html

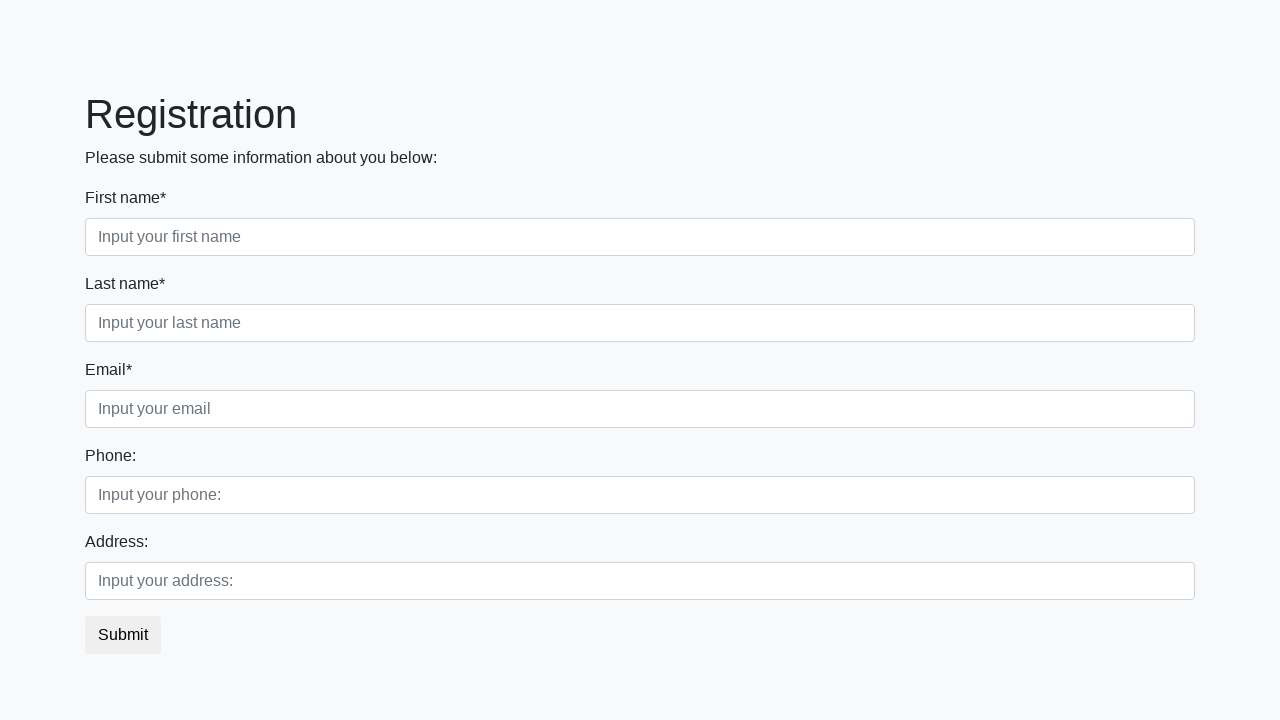

Filled first name field with 'Valentin' on [required].first
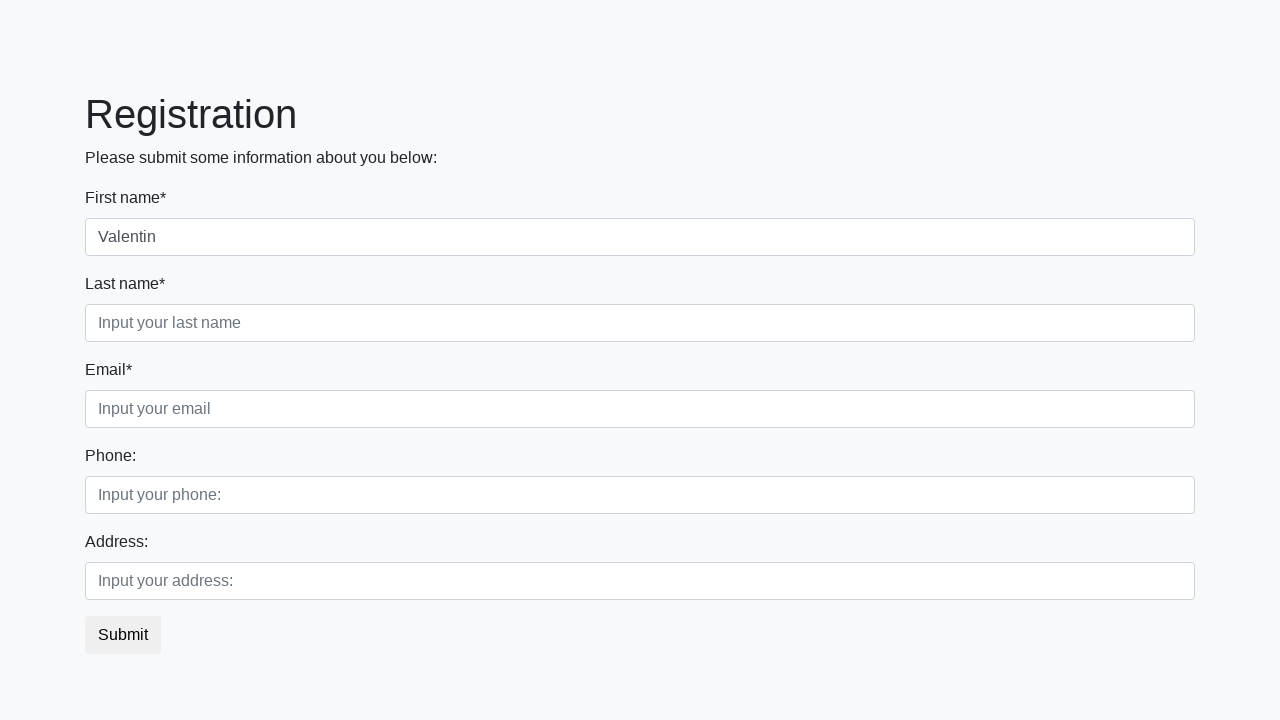

Filled last name field with 'Trifonov' on [required].second
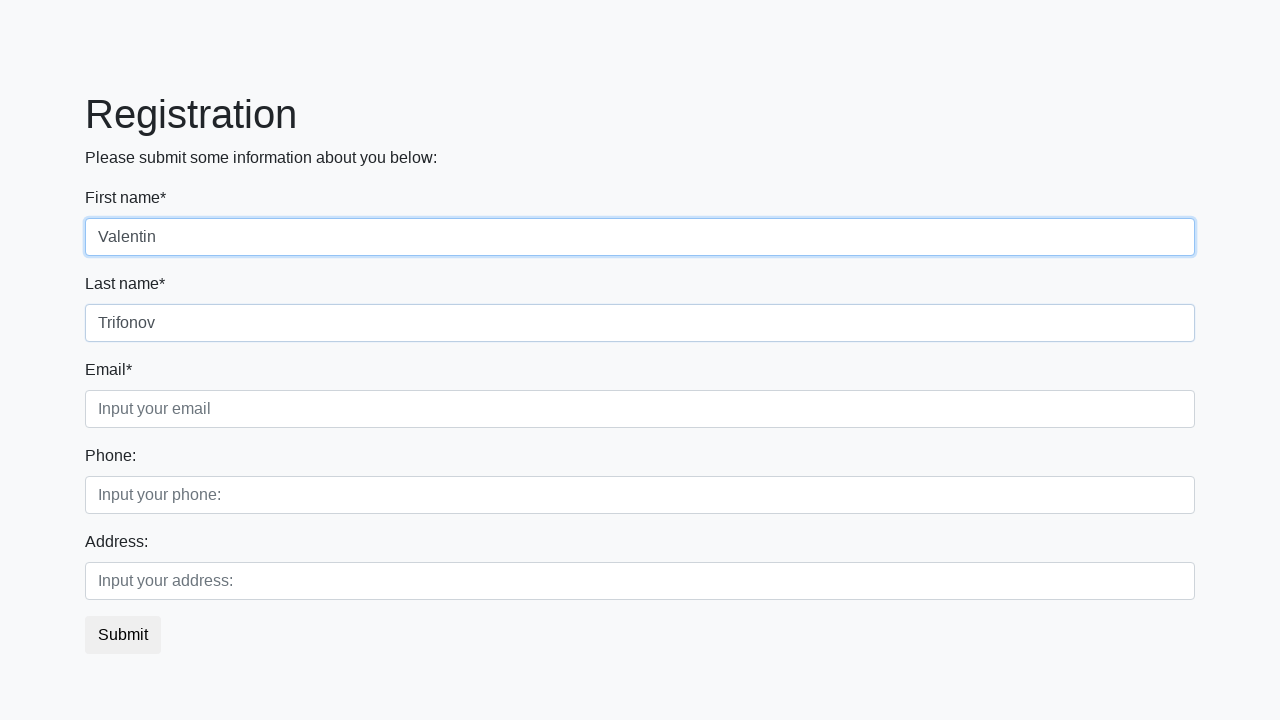

Filled email field with 'ivan_pupkin@mail.com' on [required].third
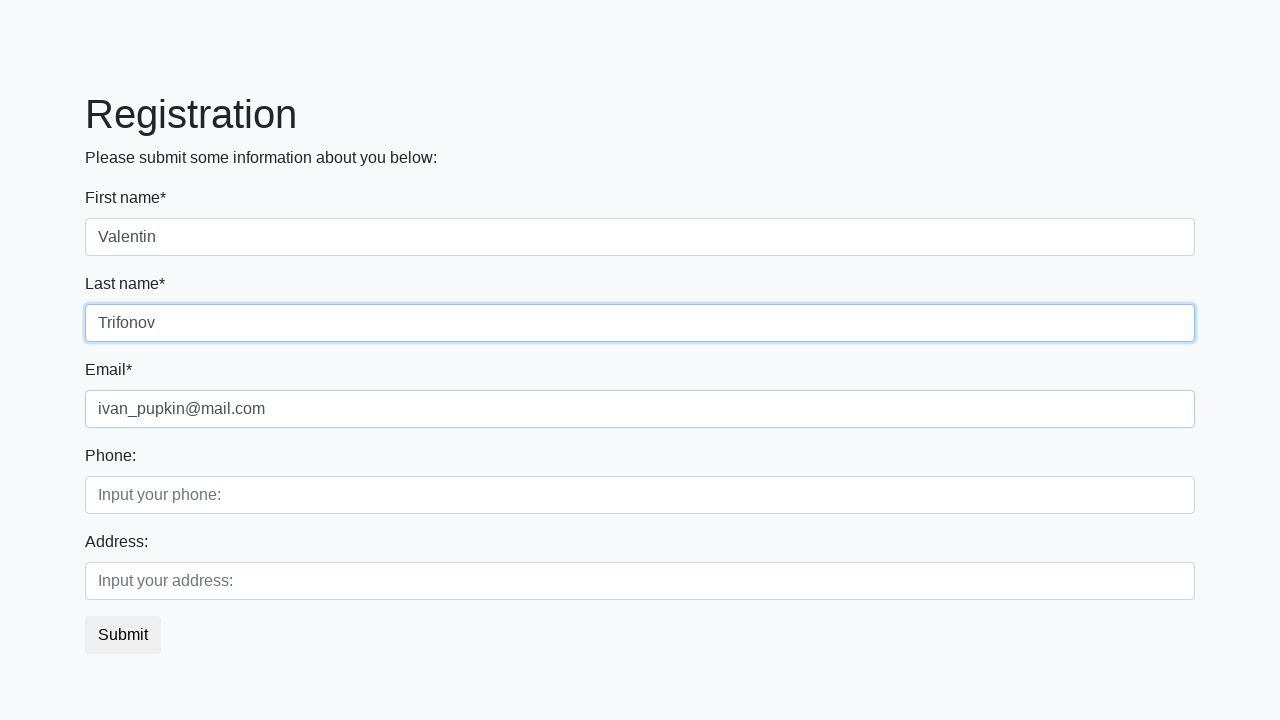

Clicked submit button to register at (123, 635) on button.btn
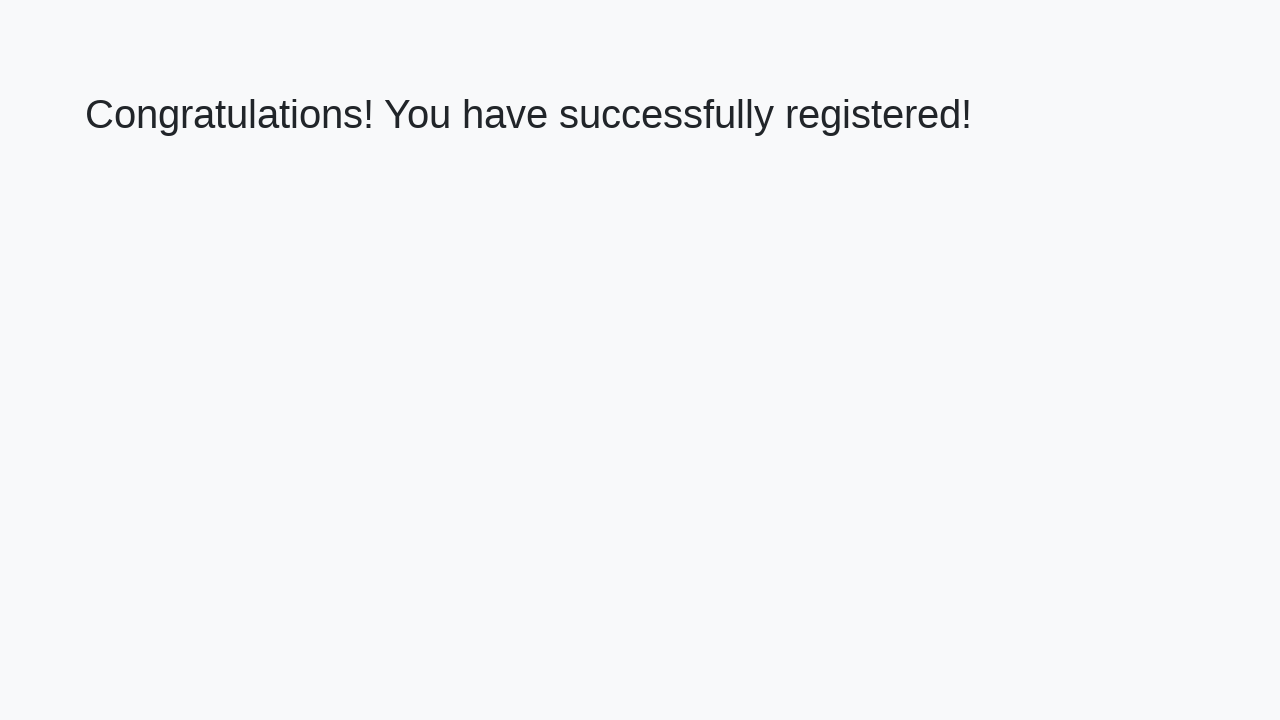

Success message displayed - registration completed
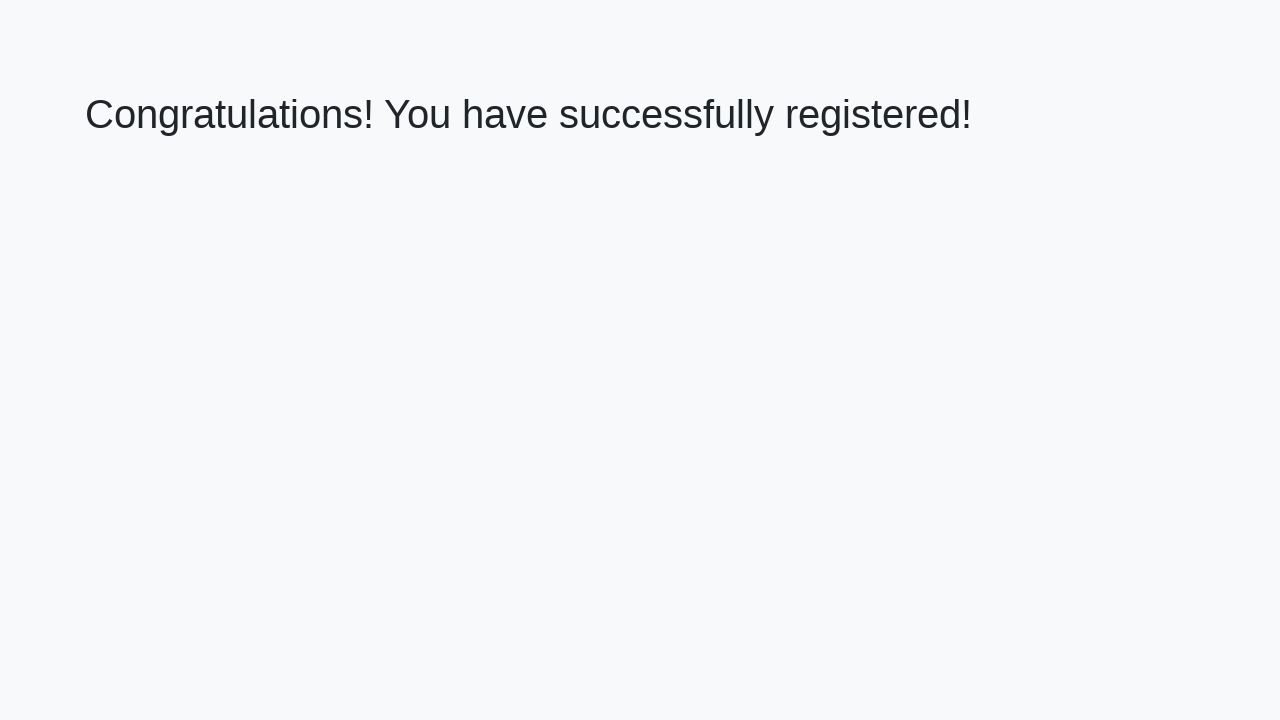

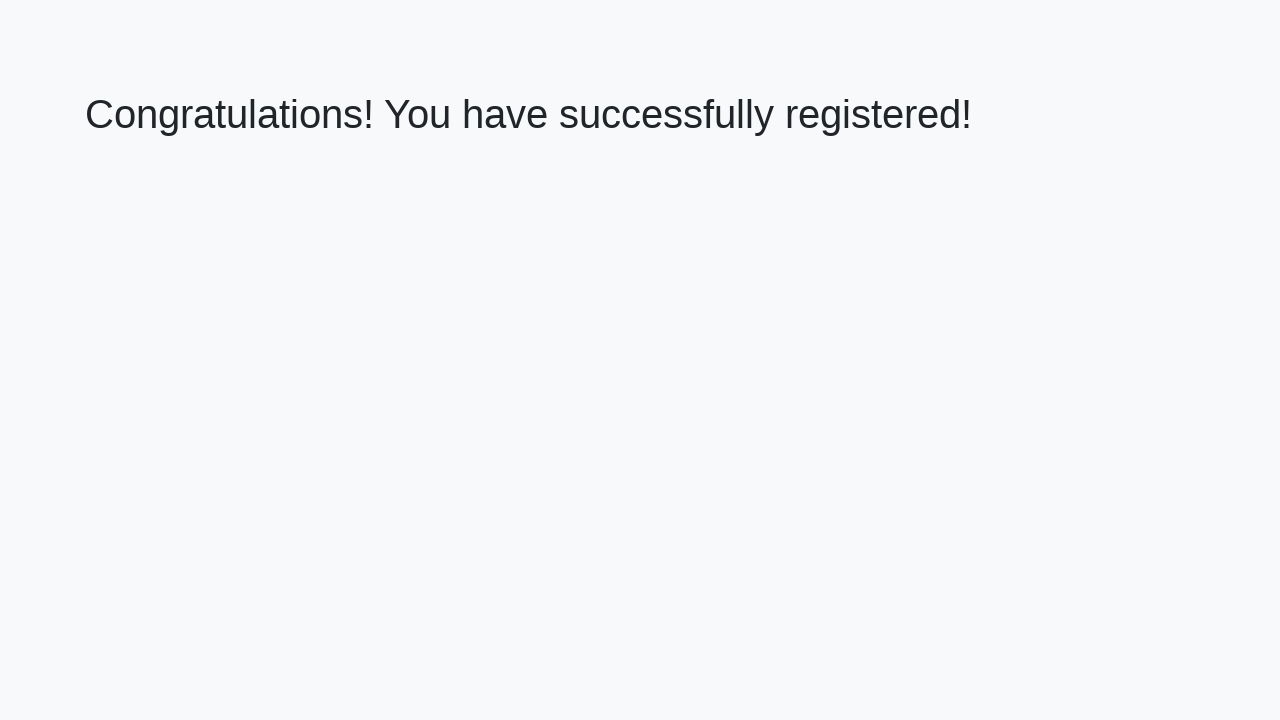